Tests checkbox and radio button selection on an automation practice page by selecting specific options and verifying they are selected

Starting URL: https://rahulshettyacademy.com/AutomationPractice/

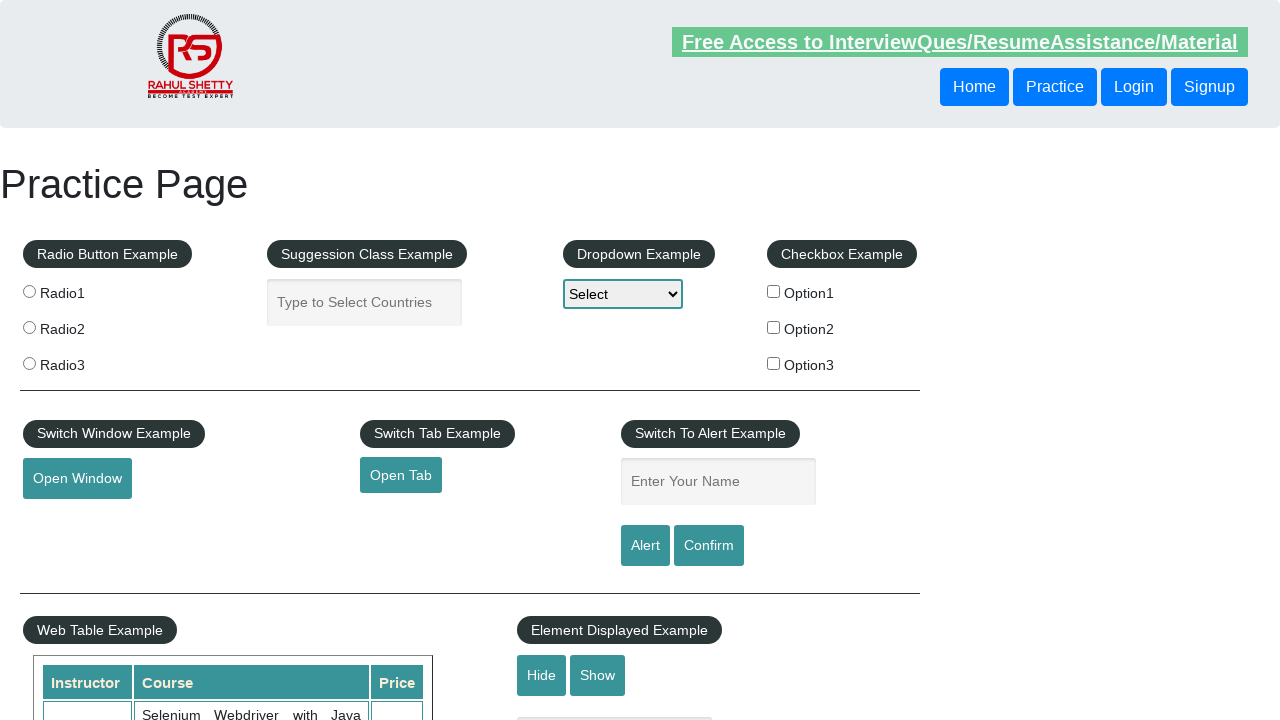

Located all checkbox elements on the page
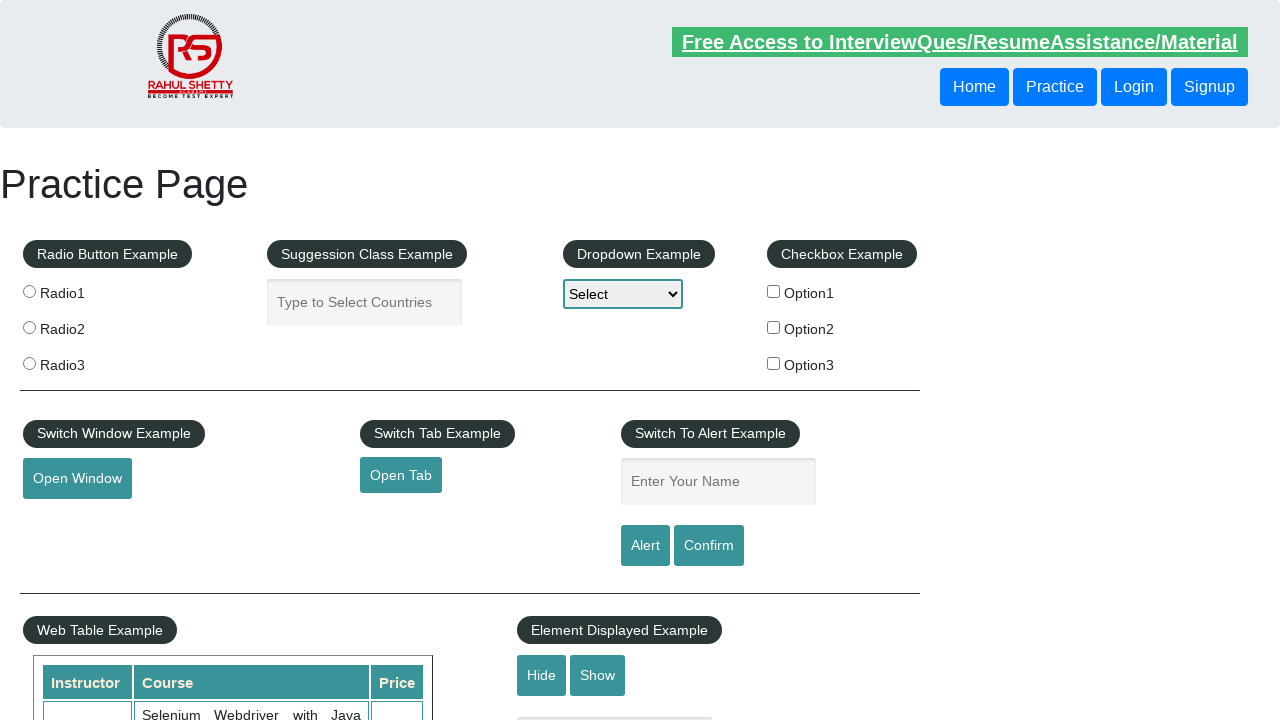

Retrieved checkbox element at index 0
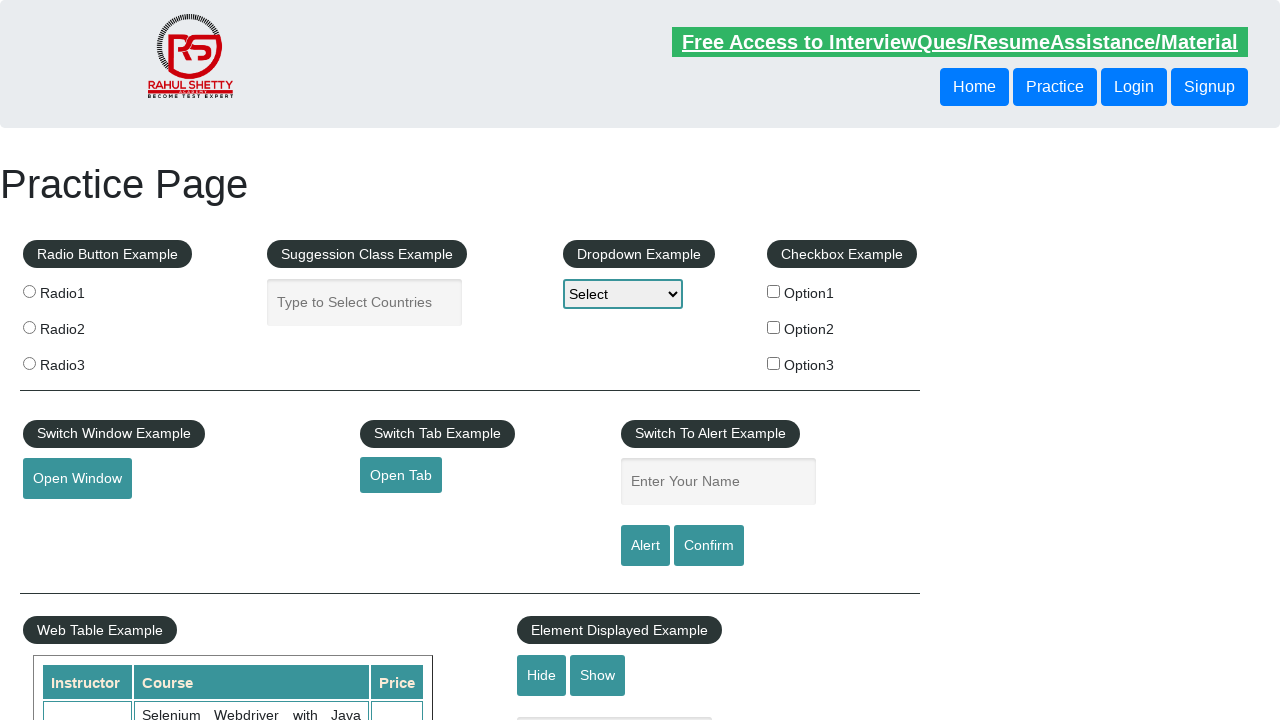

Retrieved checkbox element at index 1
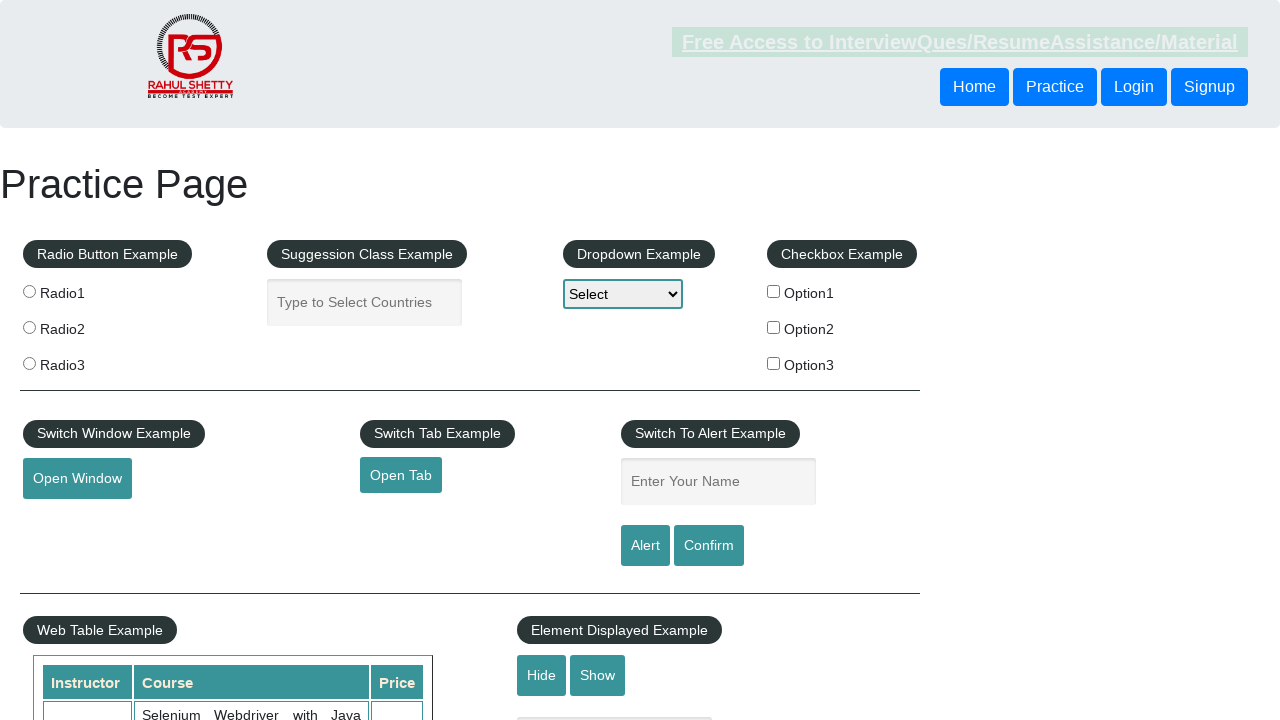

Clicked checkbox with value='option2' at (774, 327) on xpath=//input[@type='checkbox'] >> nth=1
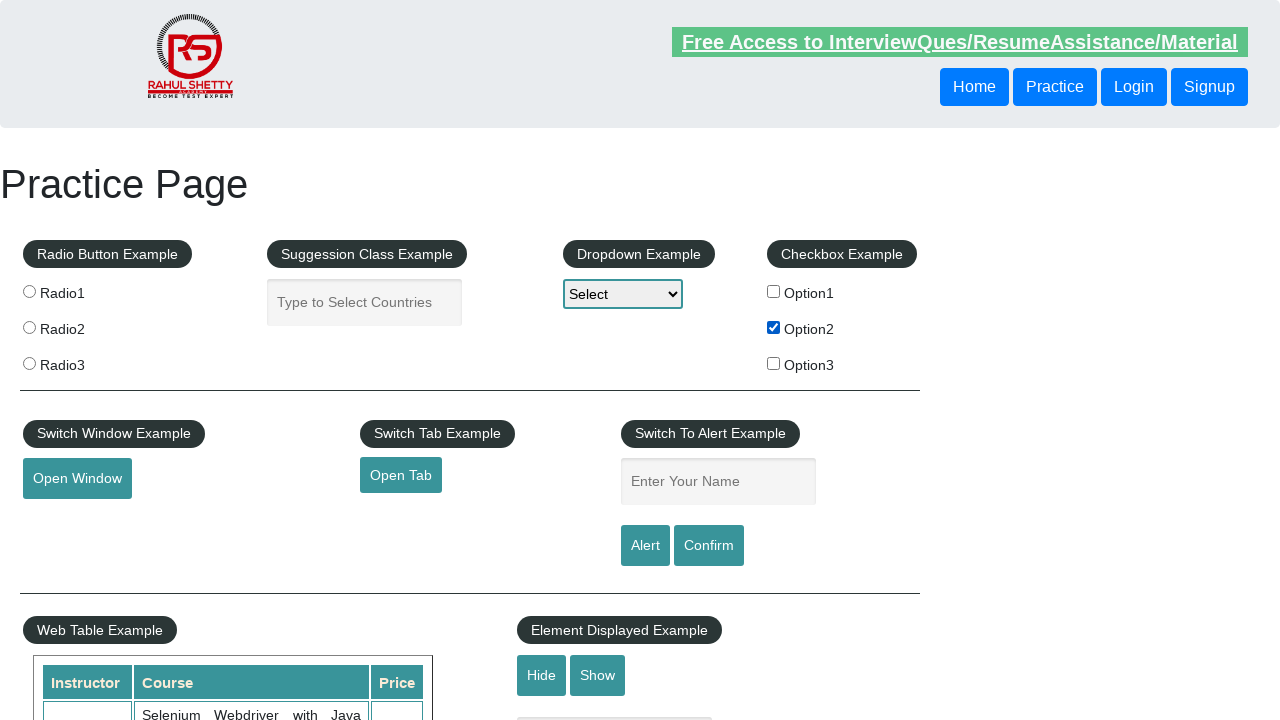

Verified checkbox with value='option2' is checked
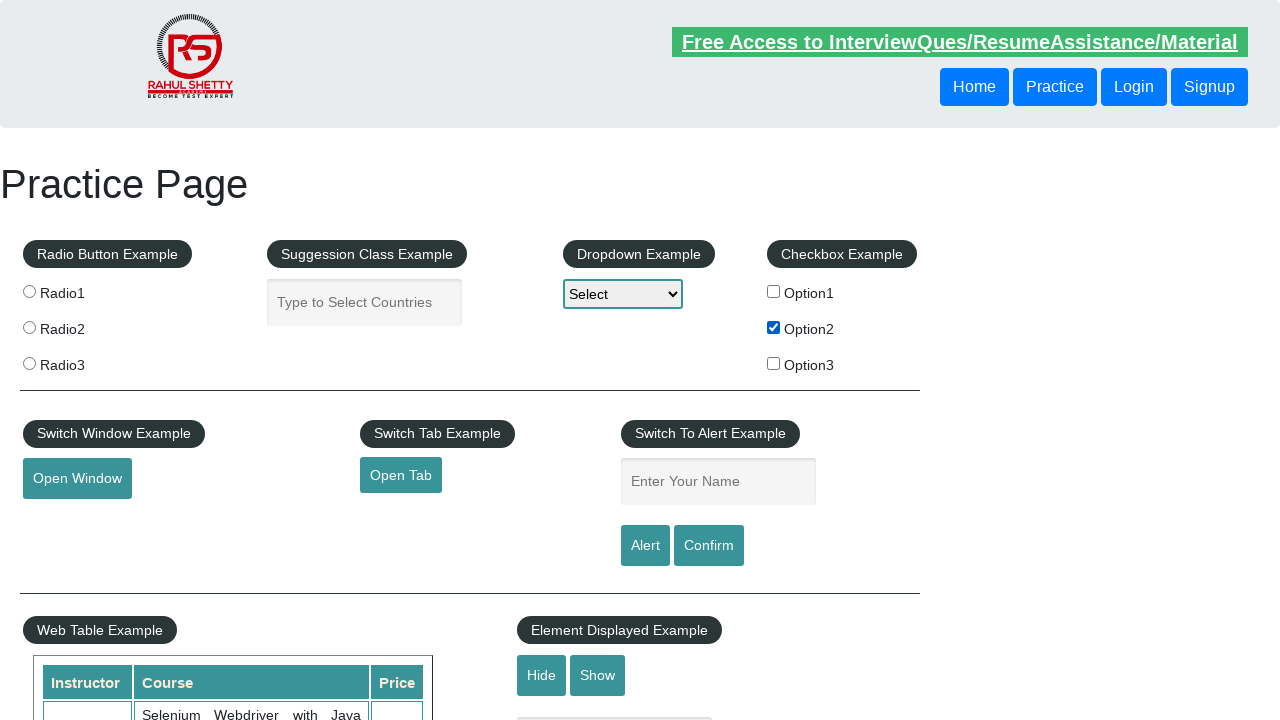

Located all radio button elements on the page
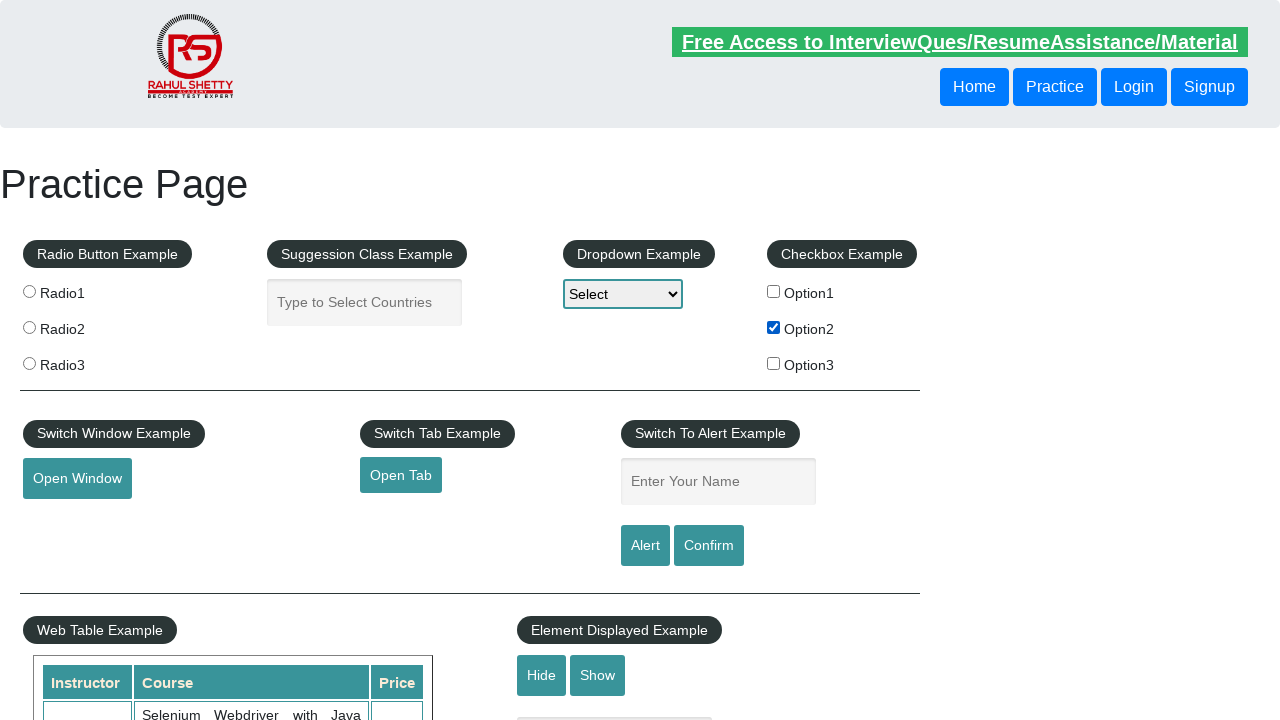

Retrieved radio button element at index 0
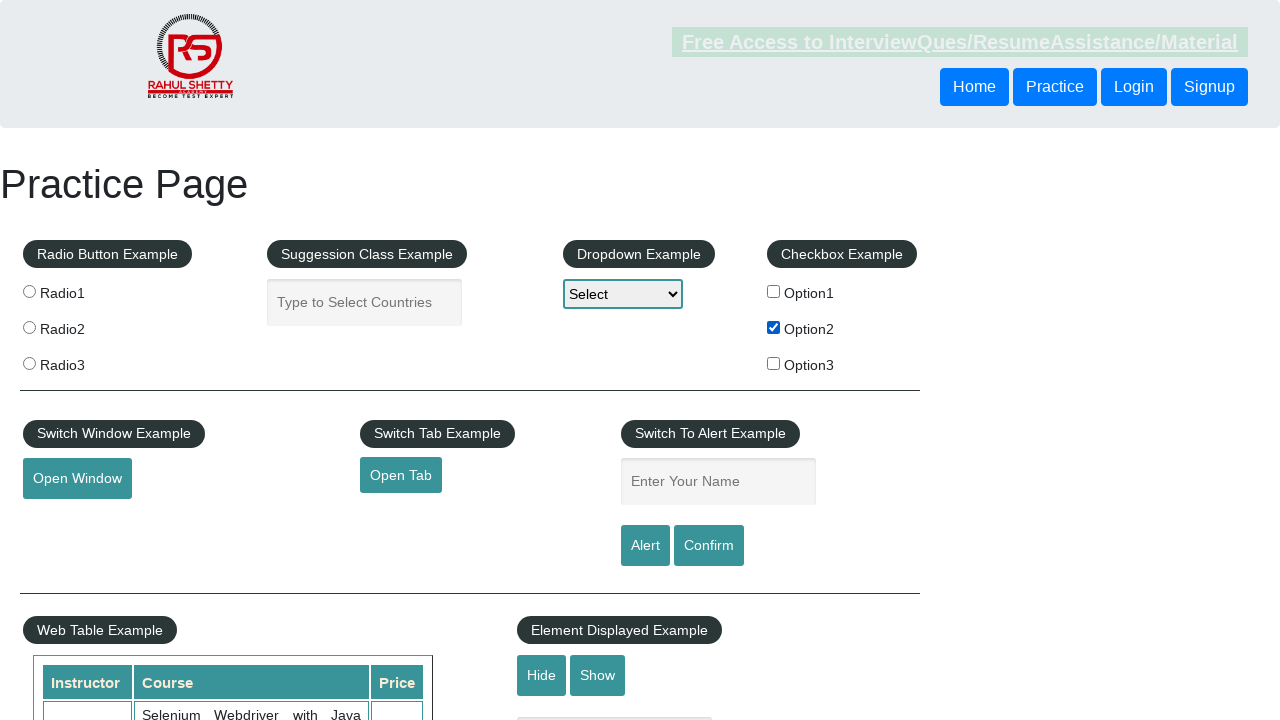

Retrieved radio button element at index 1
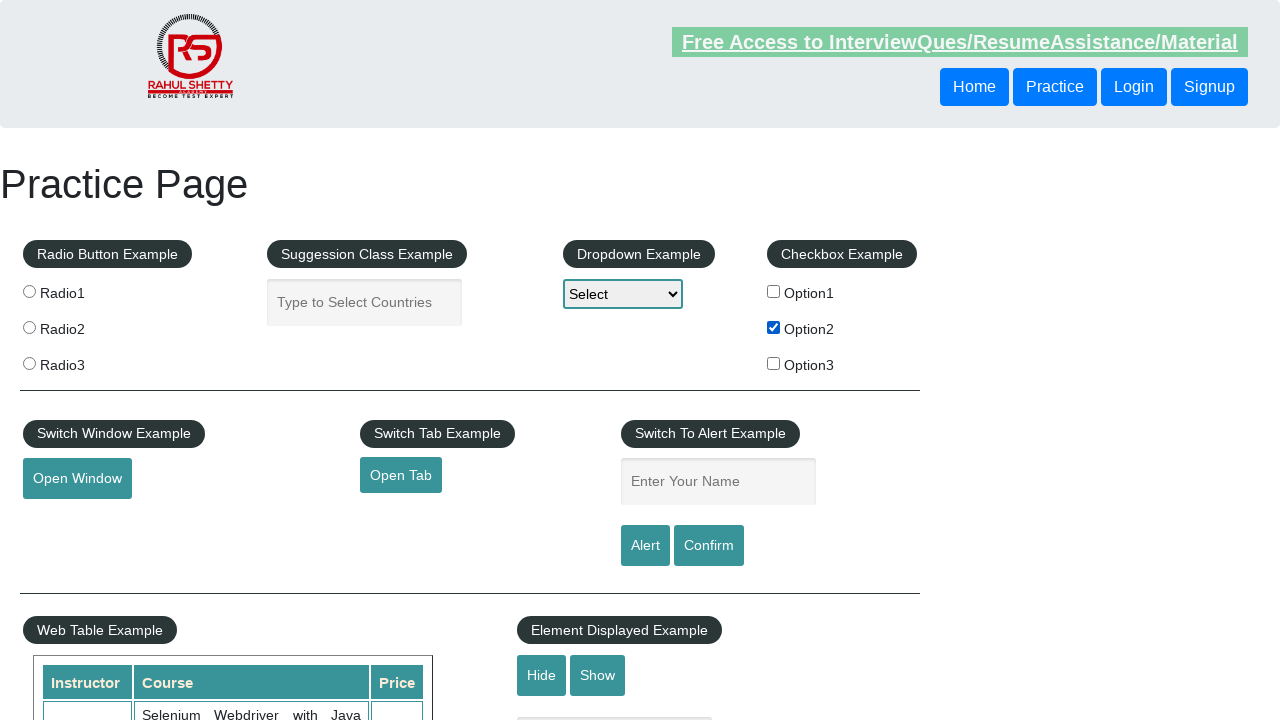

Clicked radio button with value='radio2' at (29, 327) on xpath=//input[@type='radio'] >> nth=1
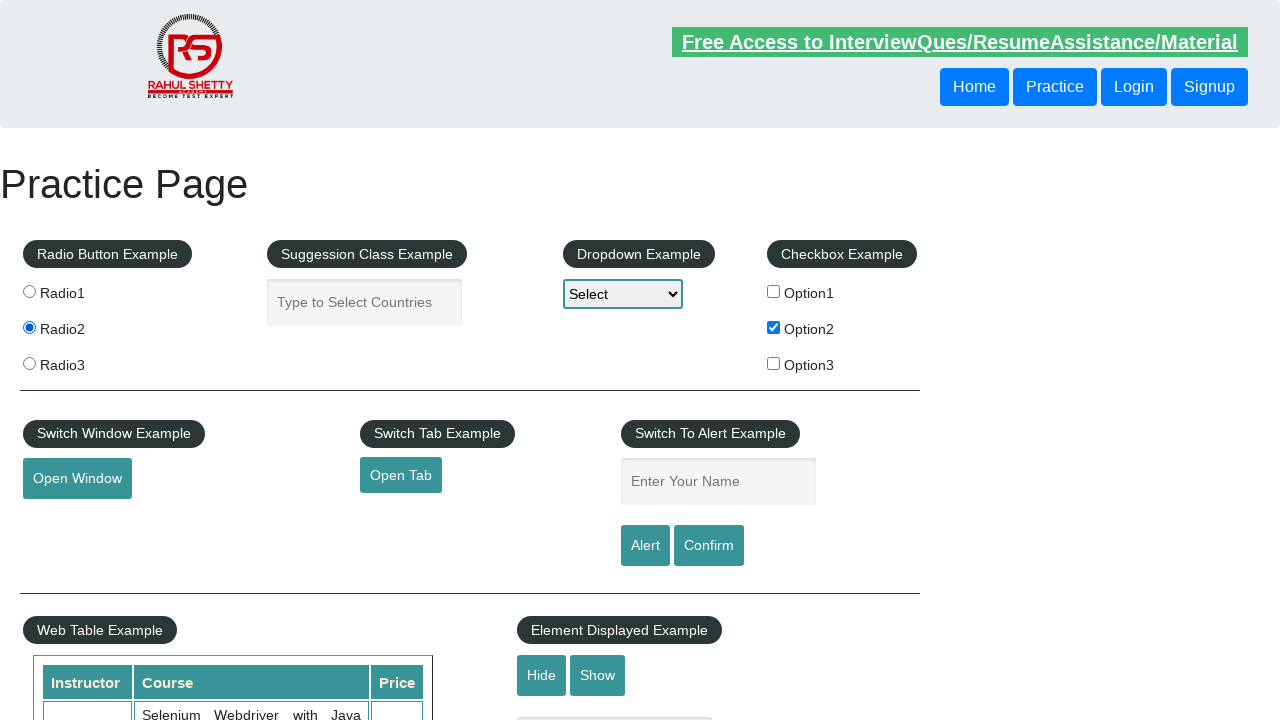

Verified radio button with value='radio2' is checked
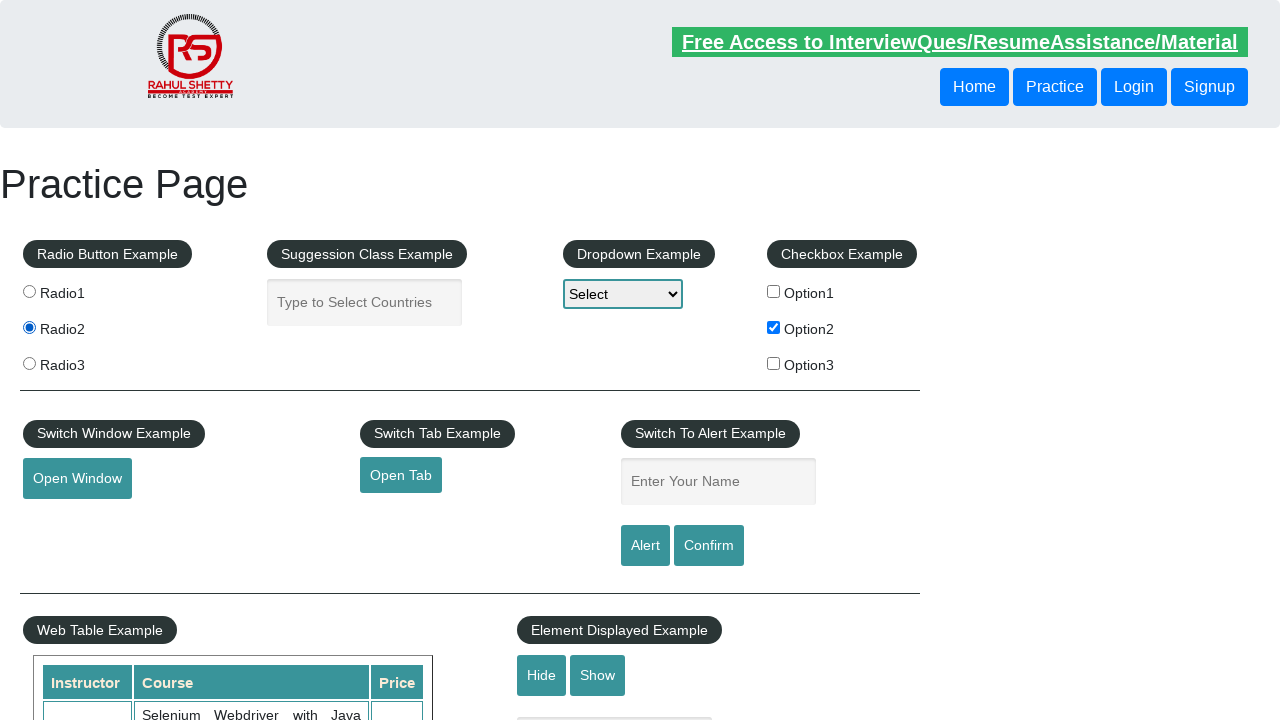

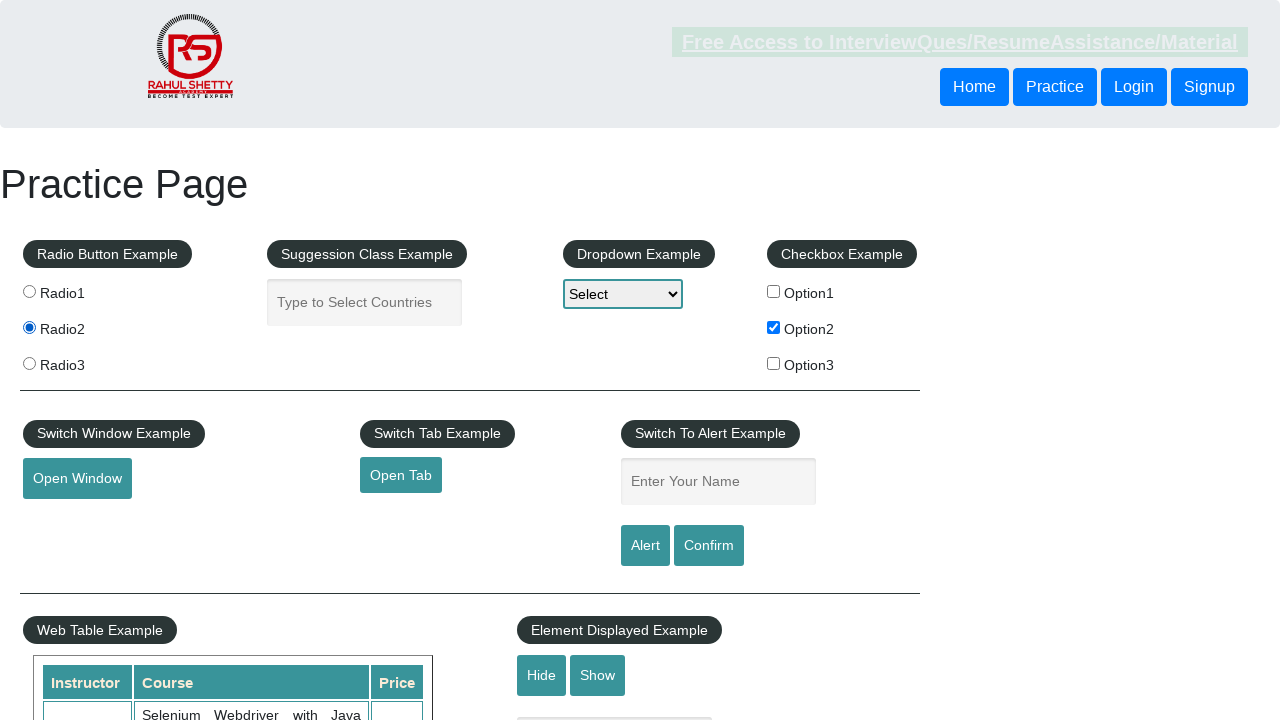